Tests alert handling functionality by navigating to the prompt alert section and interacting with a prompt box

Starting URL: http://demo.automationtesting.in/Alerts.html

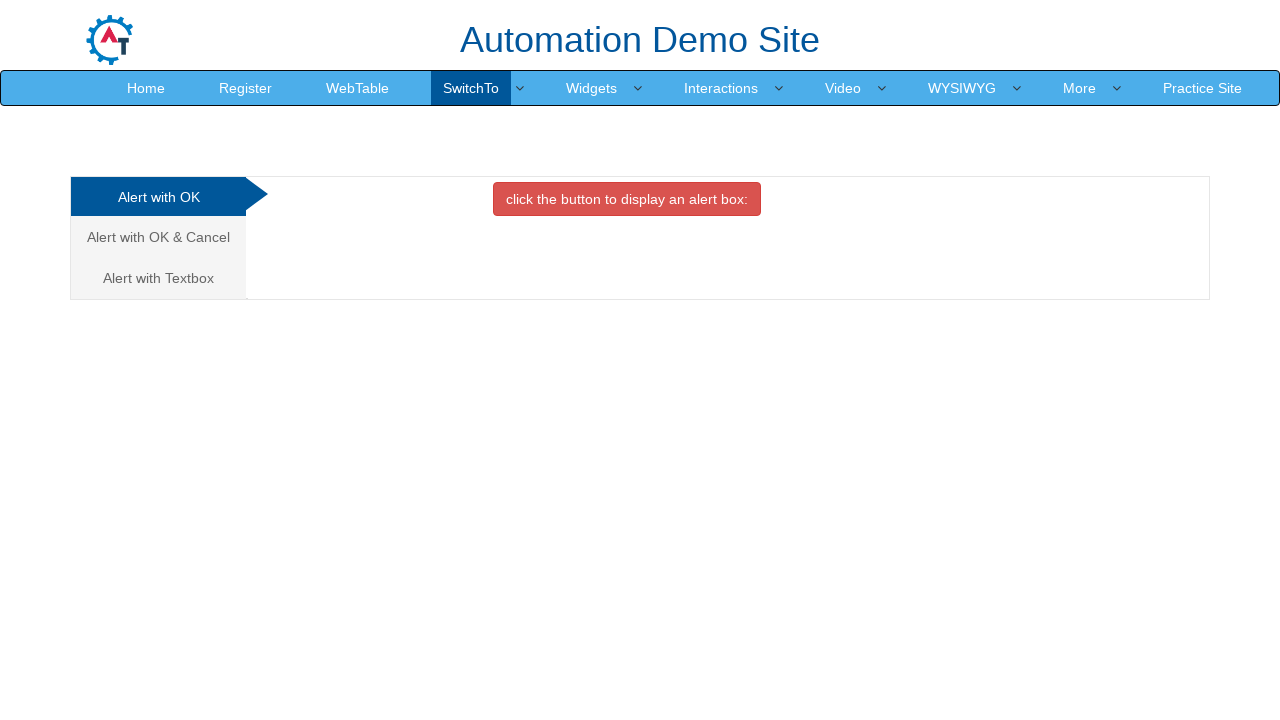

Clicked on 'Alert with Textbox' tab at (158, 278) on xpath=//a[text()='Alert with Textbox ']
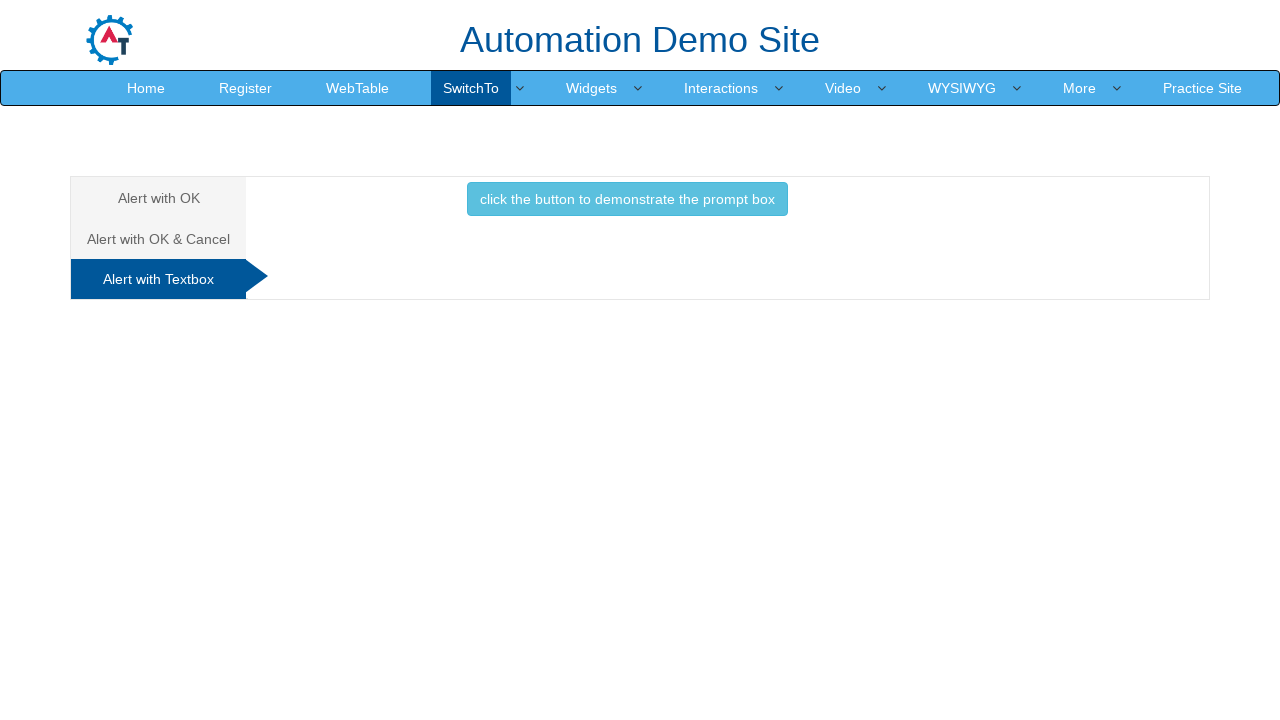

Clicked button to trigger prompt box at (627, 199) on xpath=//button[text()='click the button to demonstrate the prompt box ']
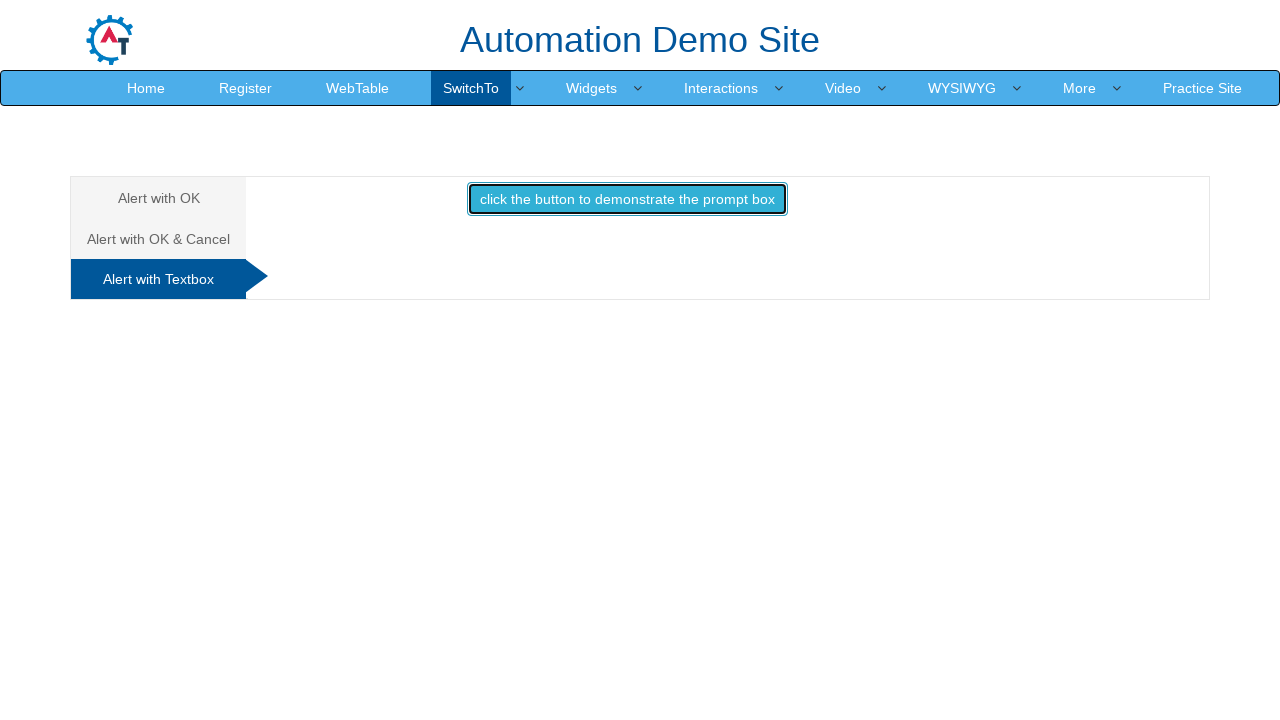

Set up dialog handler to accept prompt with text 'Hi'
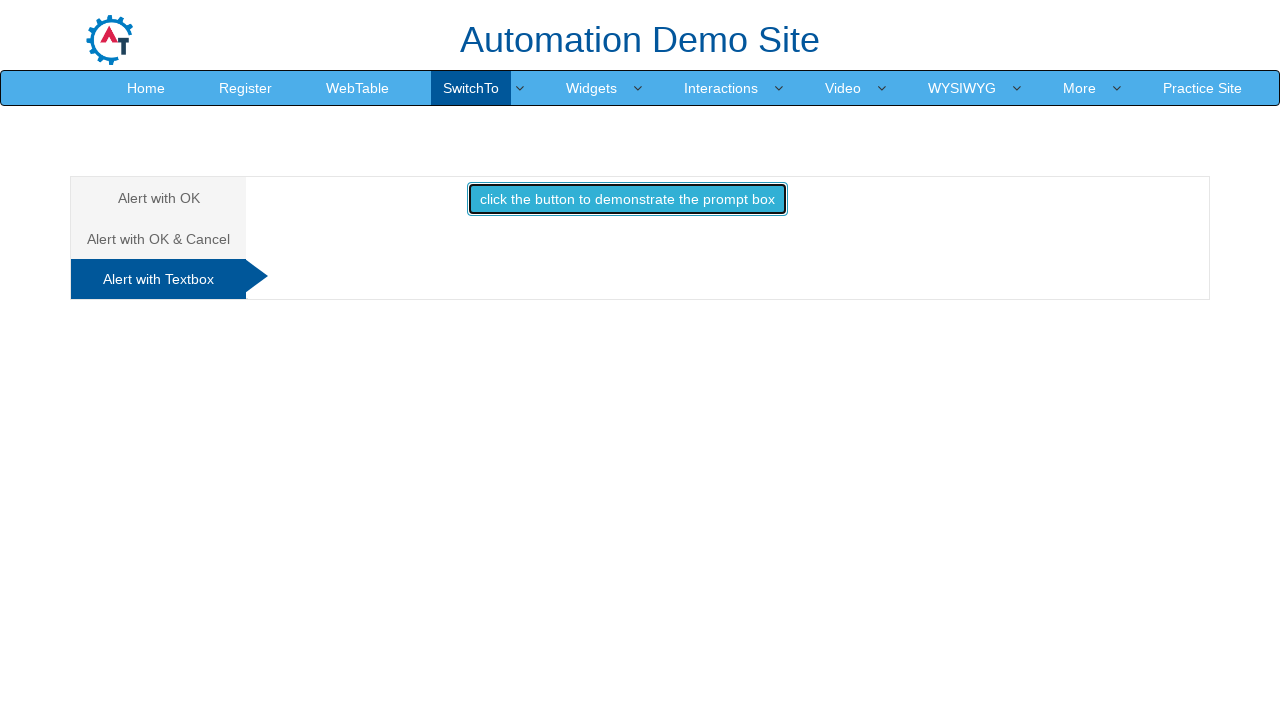

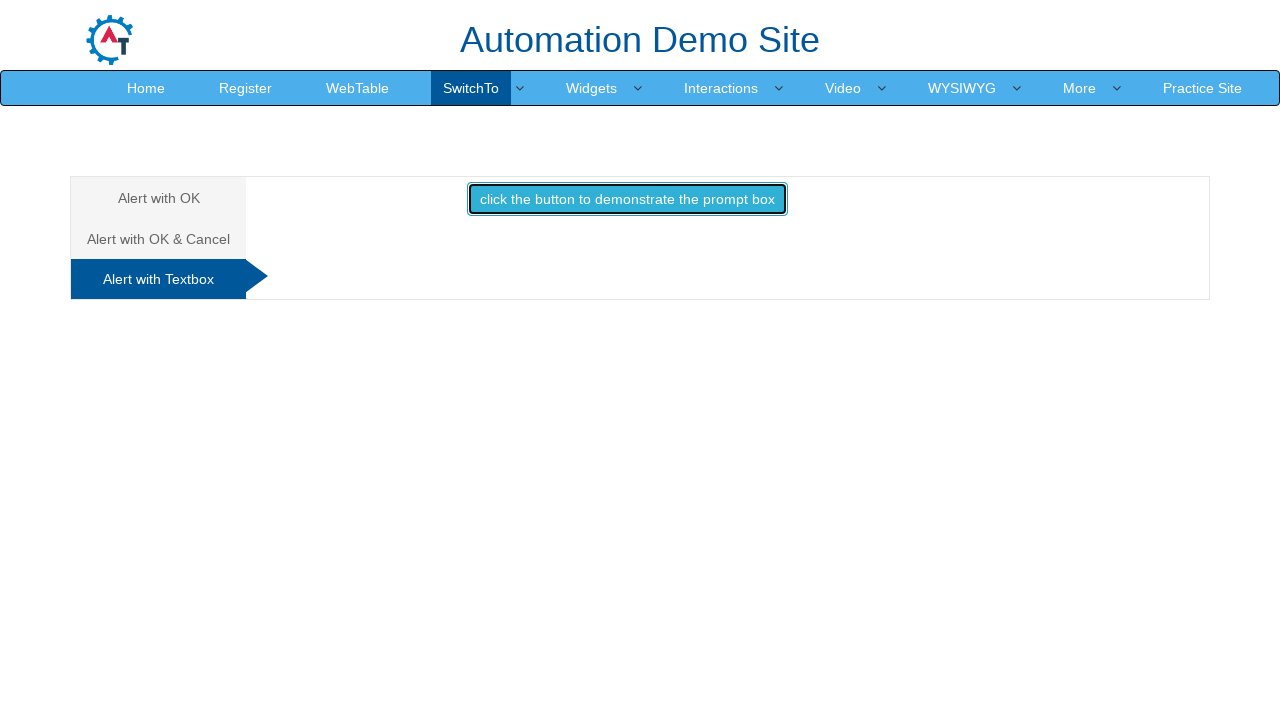